Tests confirmation dialog handling by clicking a confirm button and accepting the confirmation popup

Starting URL: https://testautomationpractice.blogspot.com/

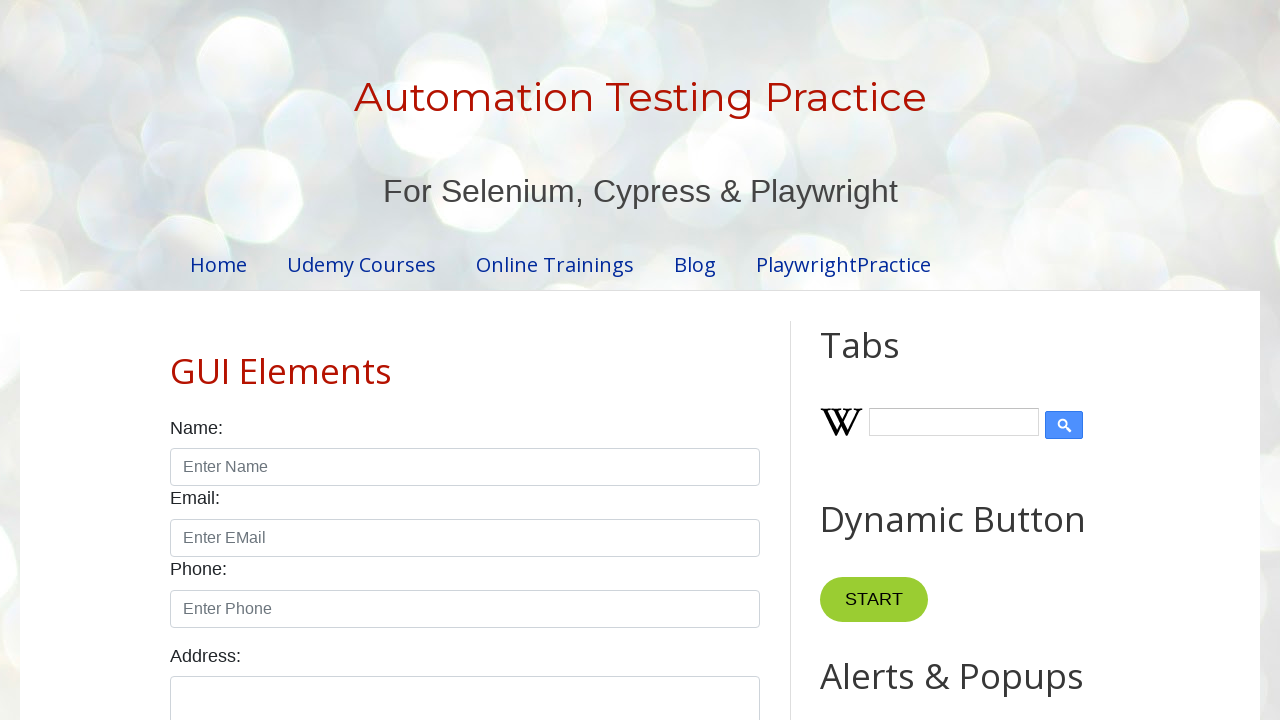

Set up dialog handler to automatically accept confirmation dialogs
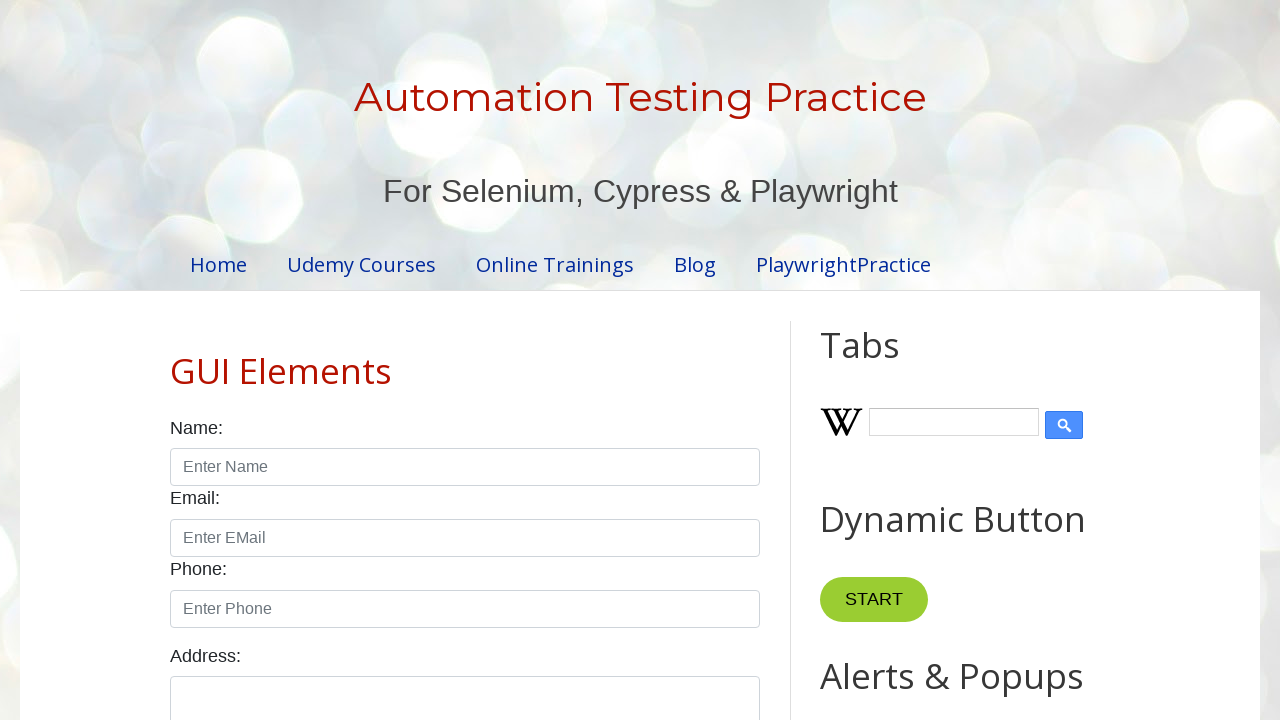

Clicked confirm button to trigger confirmation dialog at (912, 360) on xpath=//*[@id="confirmBtn"]
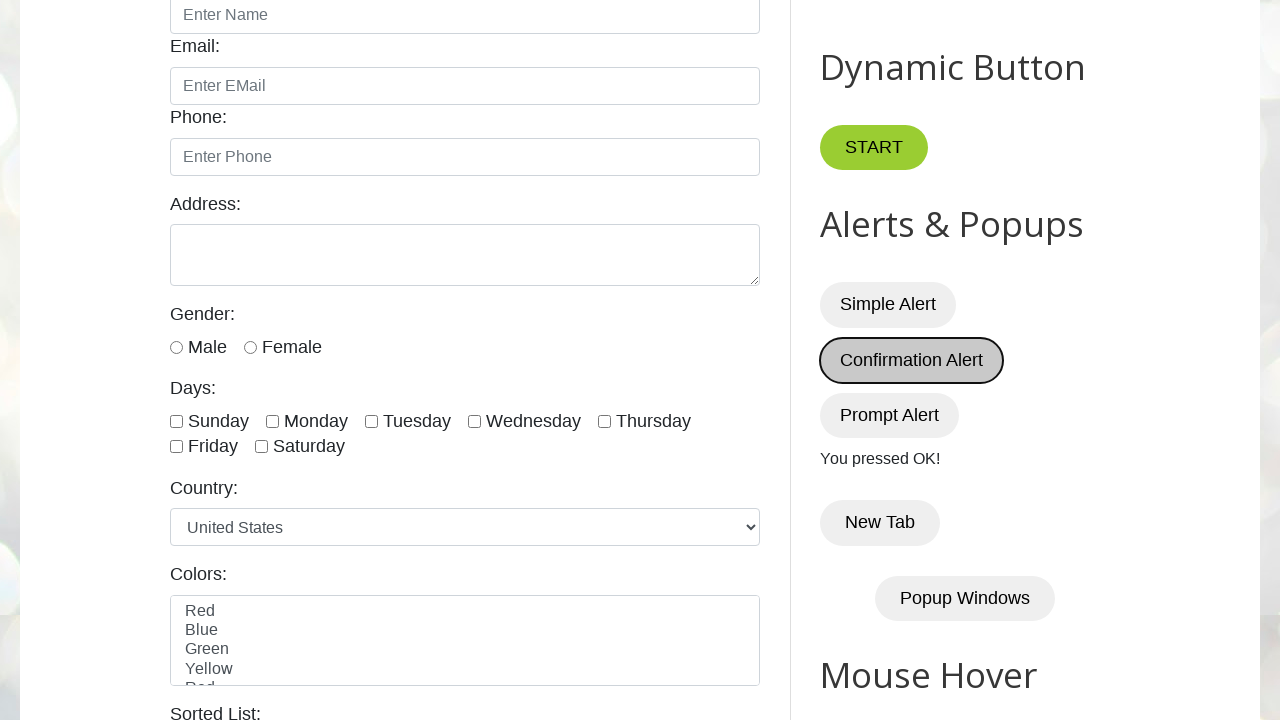

Waited for confirmation dialog to be processed and accepted
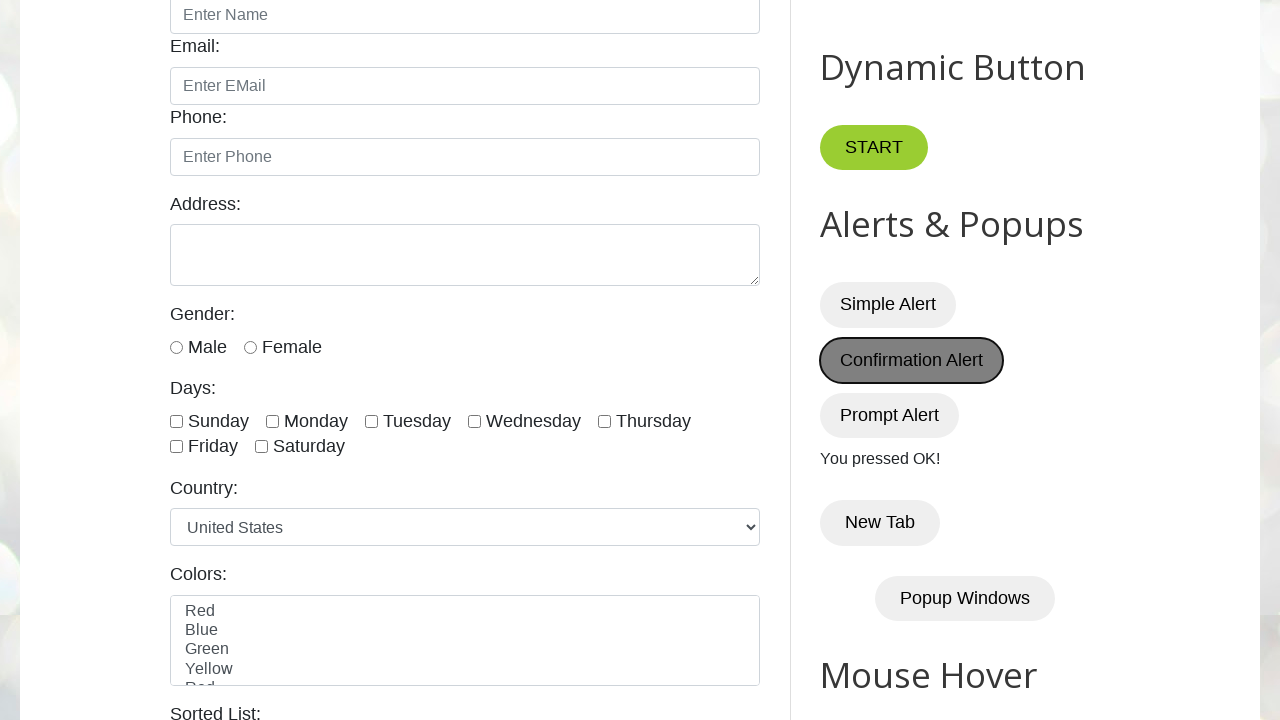

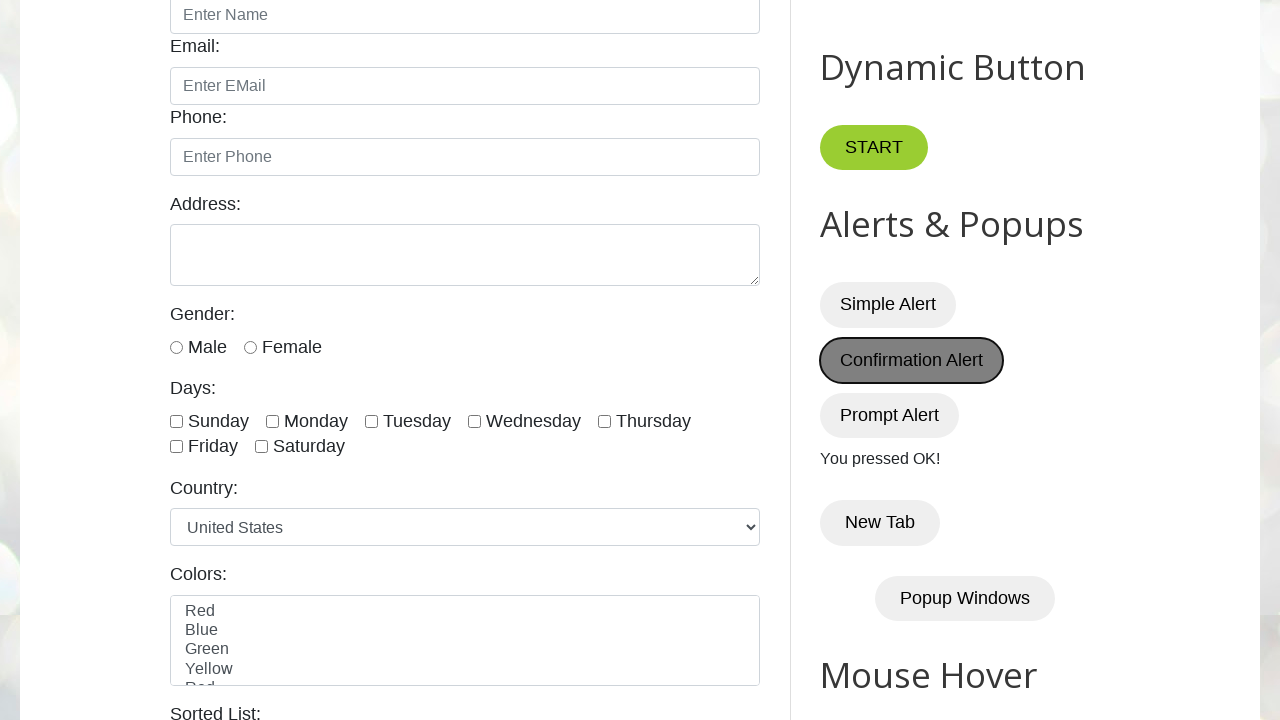